Navigates to Form Authentication page and verifies the Elemental Selenium href link is correct

Starting URL: https://the-internet.herokuapp.com/

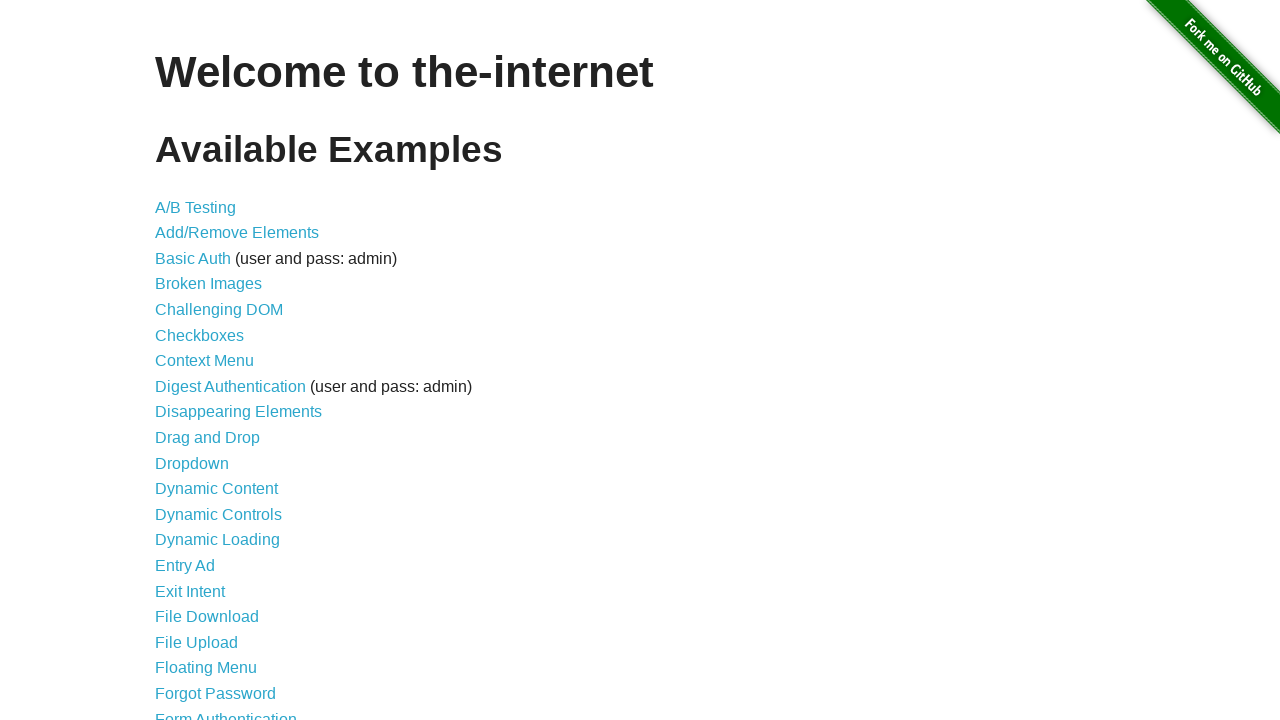

Clicked on Form Authentication link at (226, 712) on xpath=//a[text()='Form Authentication']
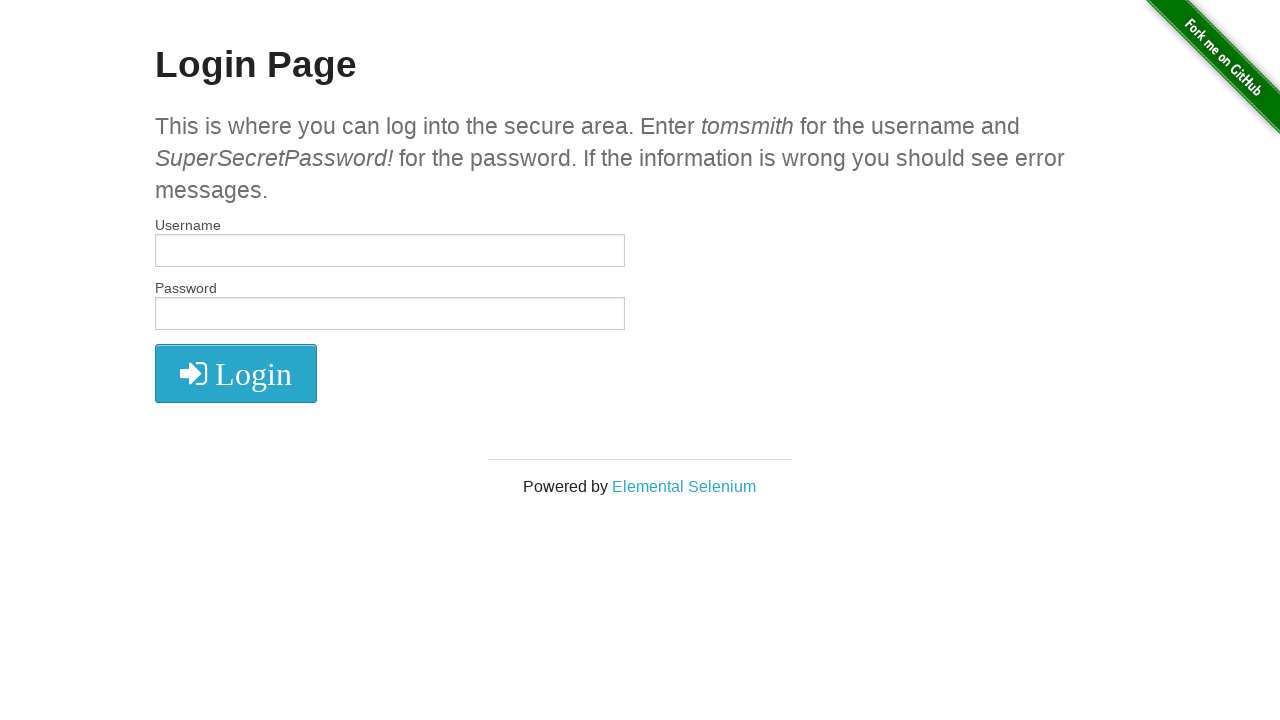

Elemental Selenium href link is present on Form Authentication page
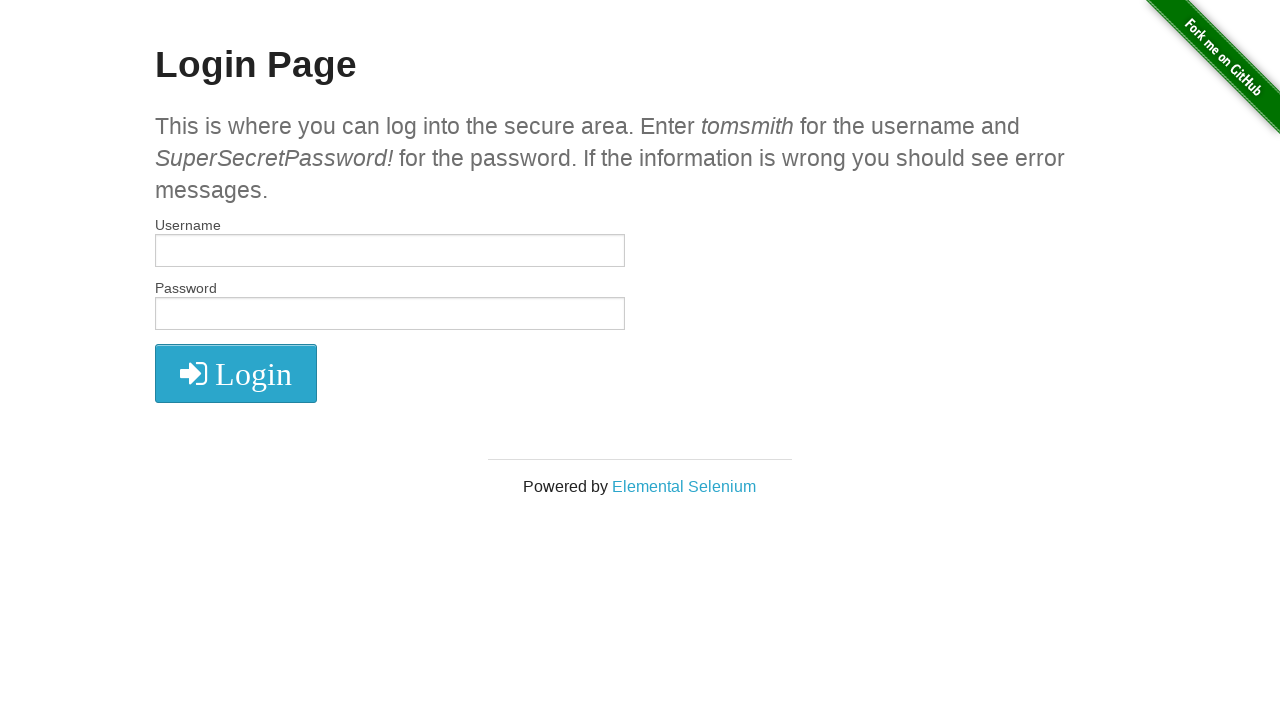

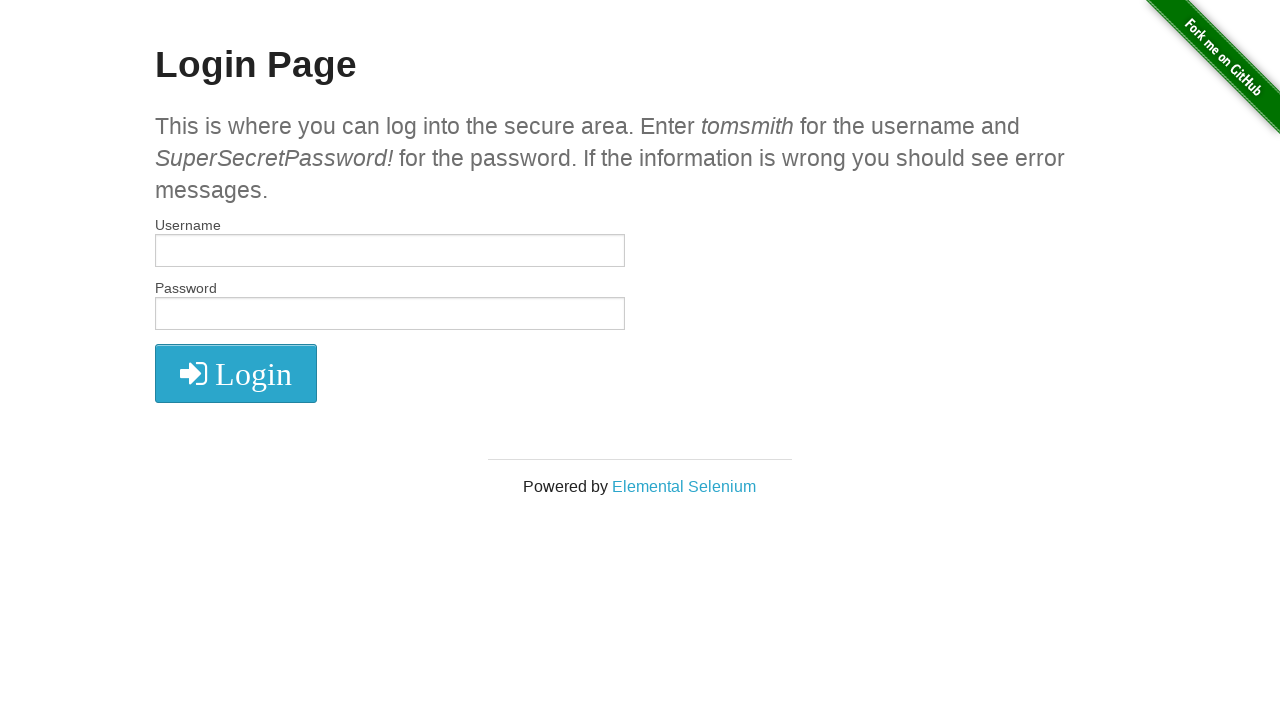